Verifies the profile image is present and clickable on the page

Starting URL: https://ateto1204.github.io/

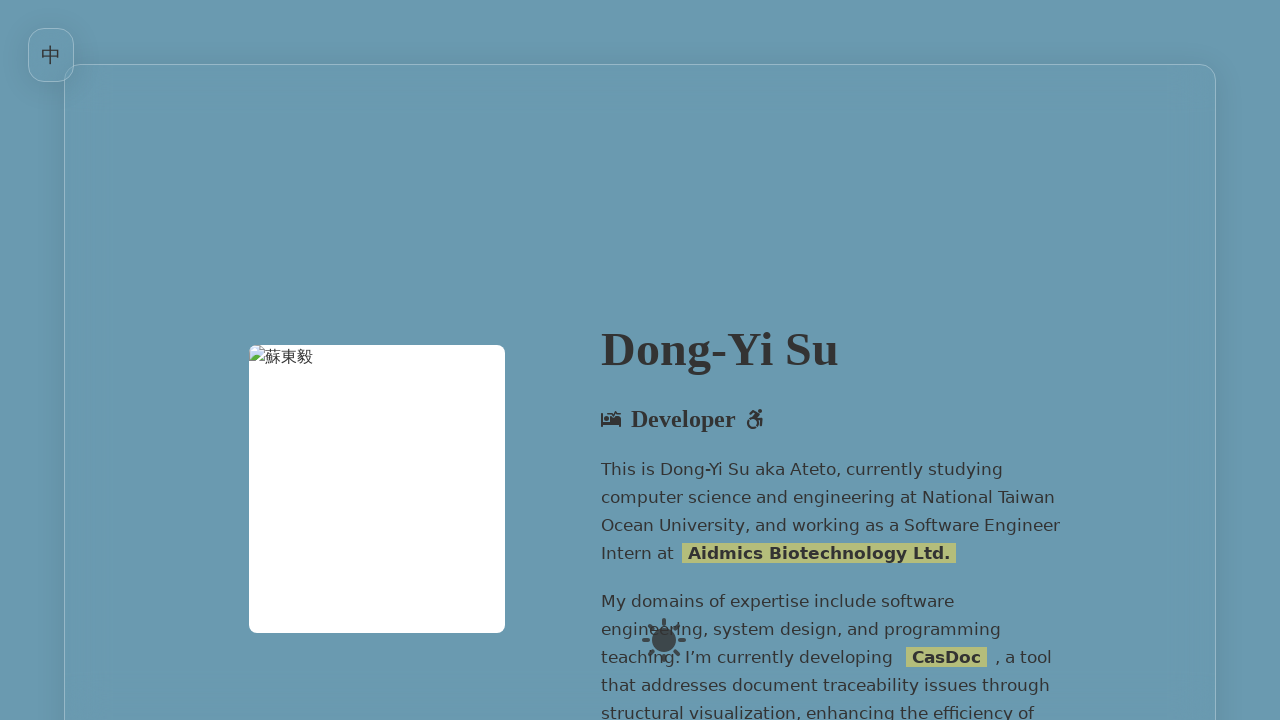

Clicked on profile image (蘇東毅) at (377, 489) on internal:role=img[name="蘇東毅"i]
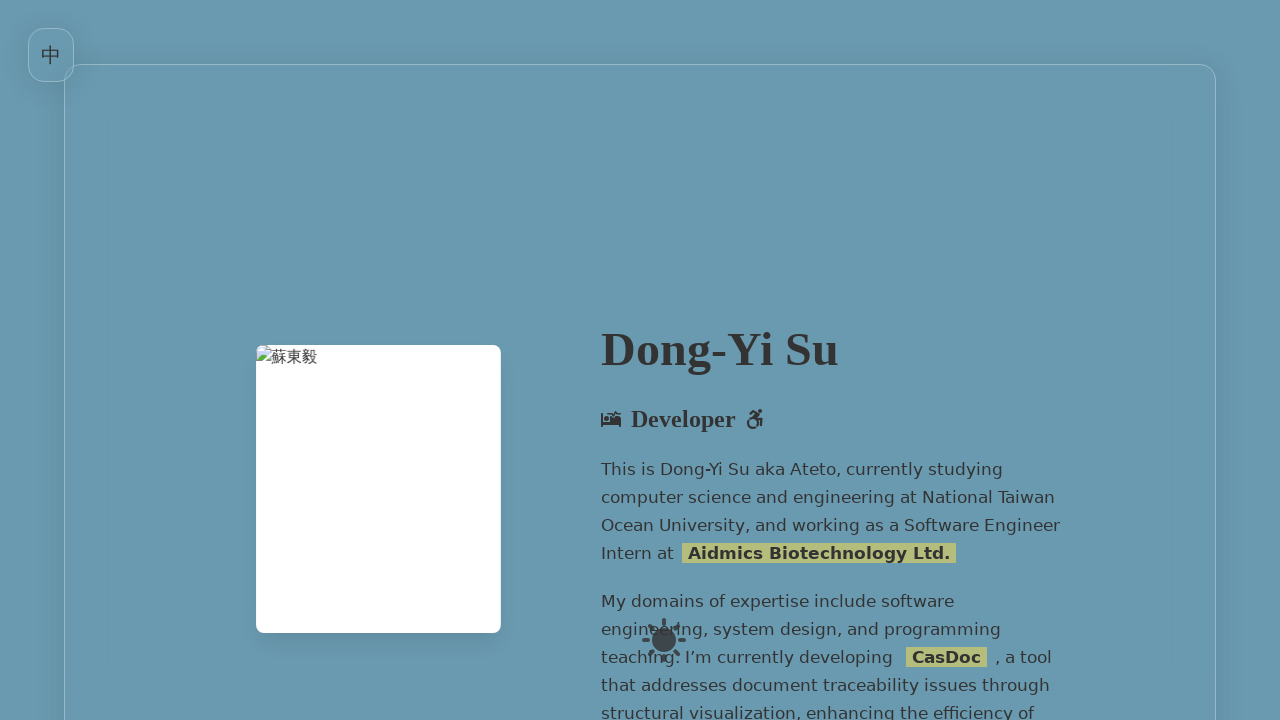

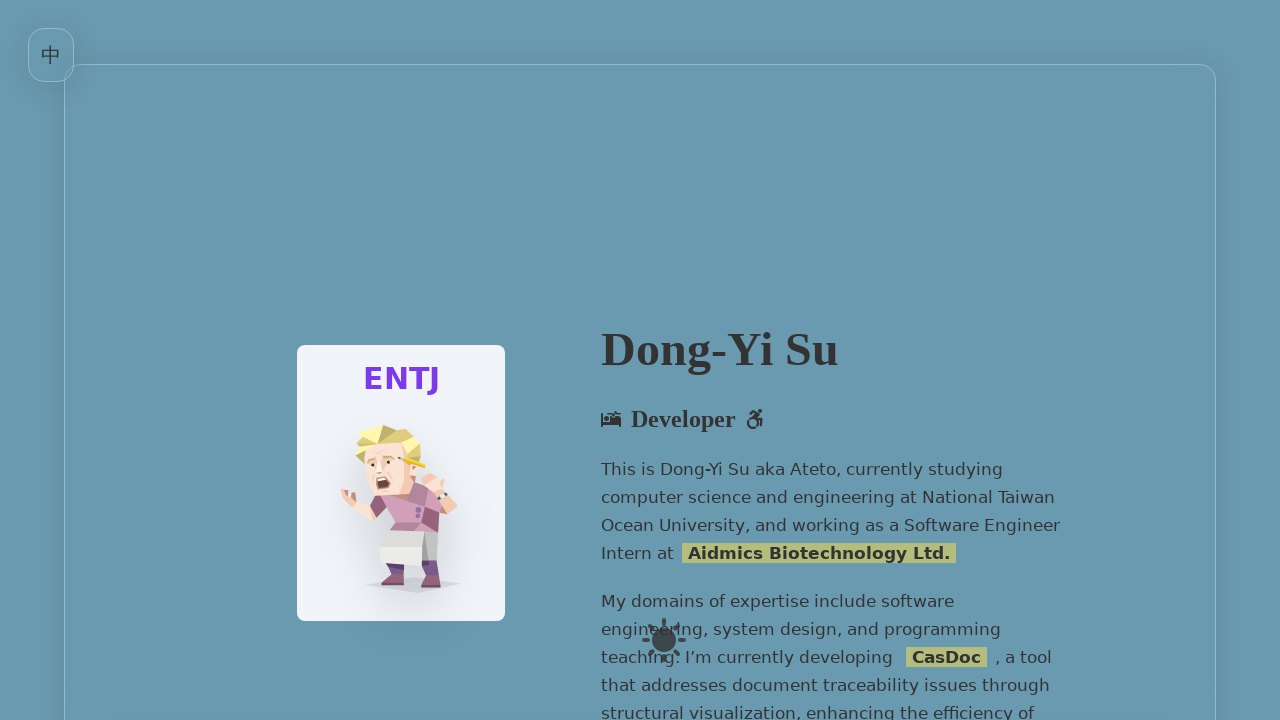